Navigates to omayo.blogspot.com and retrieves the text content from an element with id "pah" to verify it can be accessed.

Starting URL: http://omayo.blogspot.com/

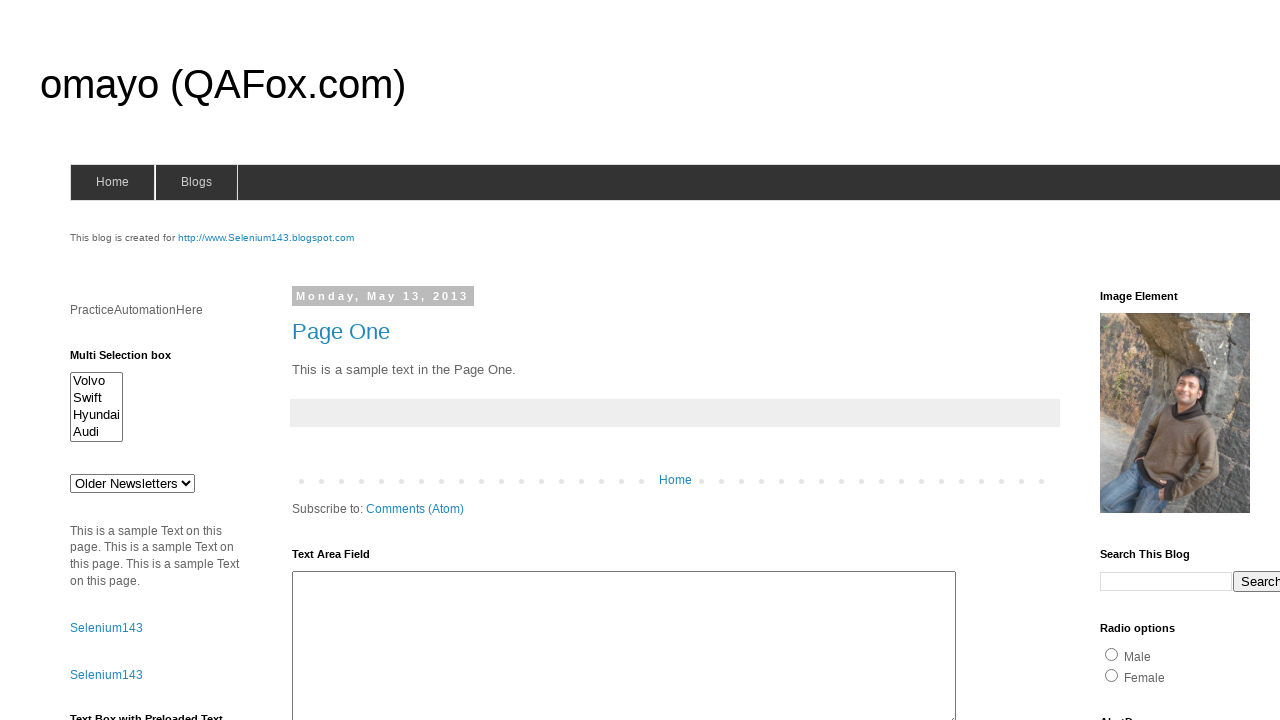

Navigated to omayo.blogspot.com
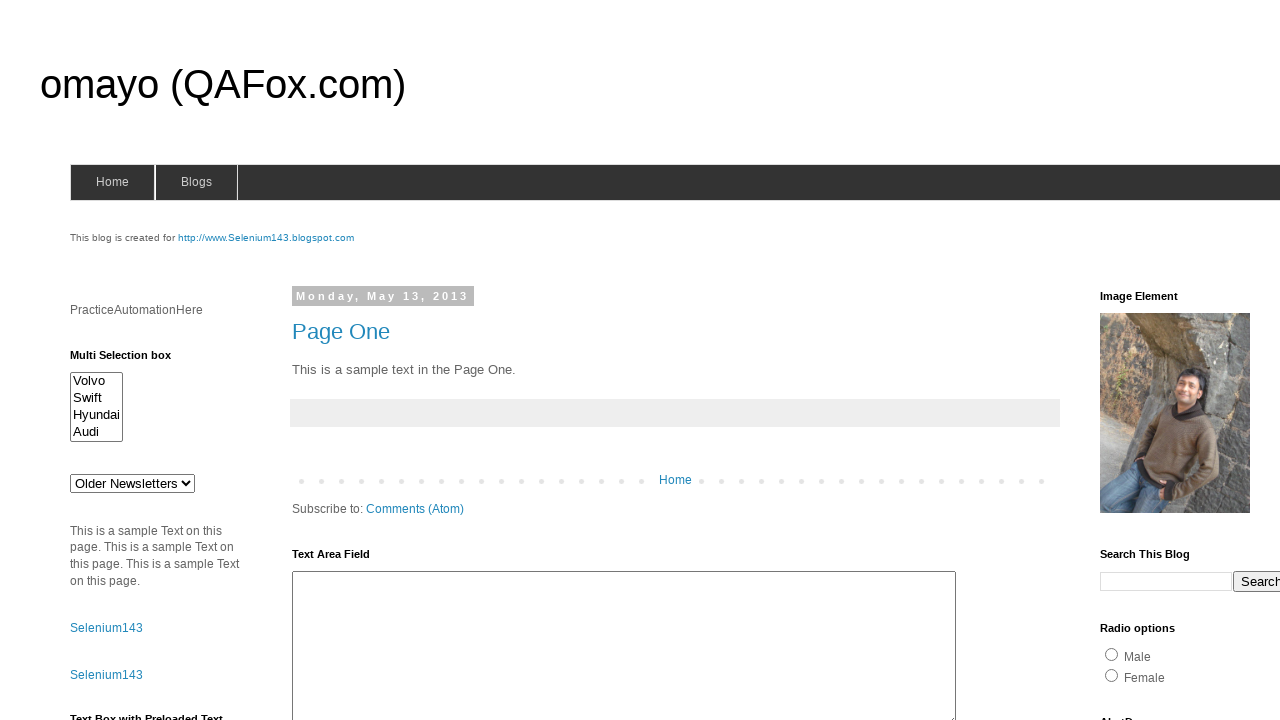

Located element with id 'pah'
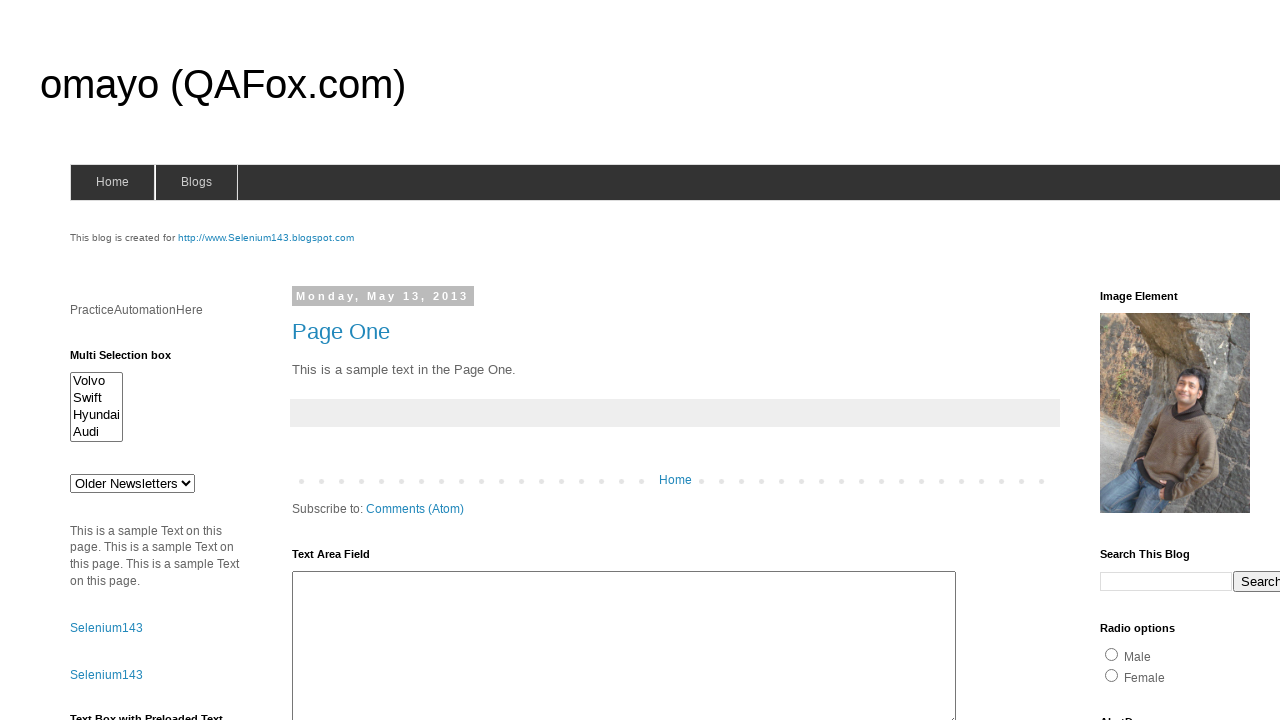

Element with id 'pah' became visible
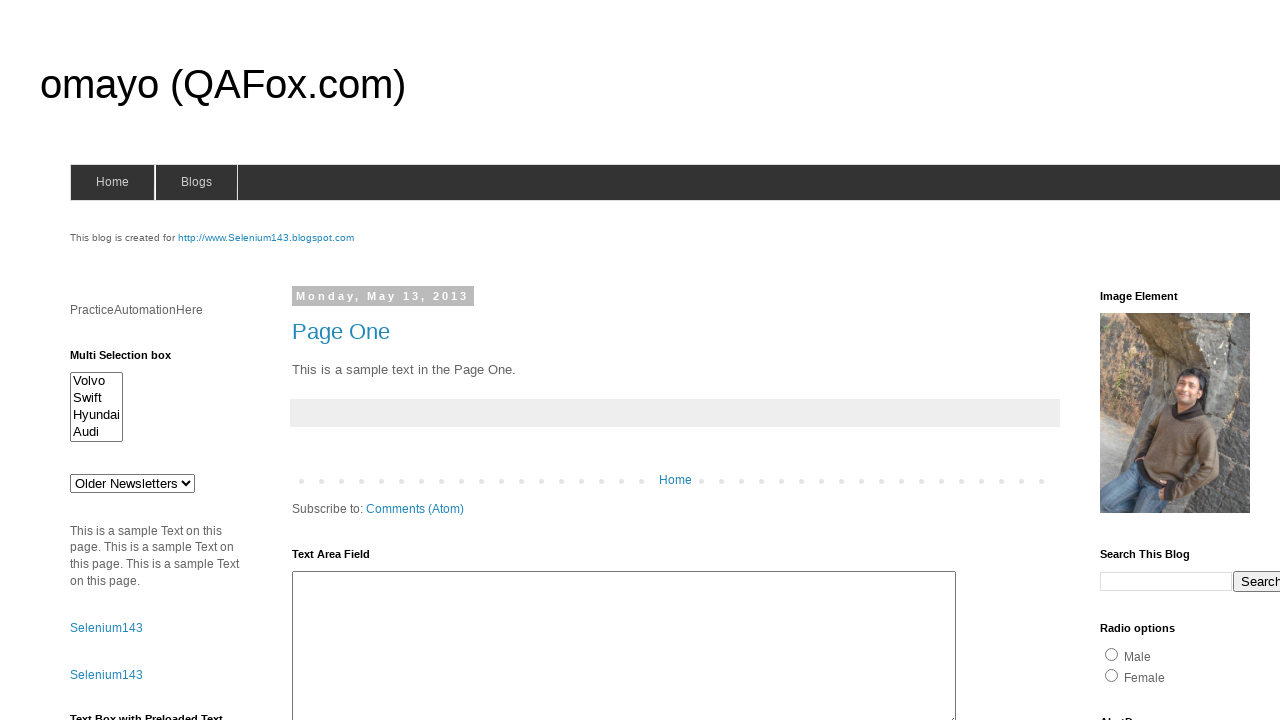

Retrieved text content from element: 'PracticeAutomationHere'
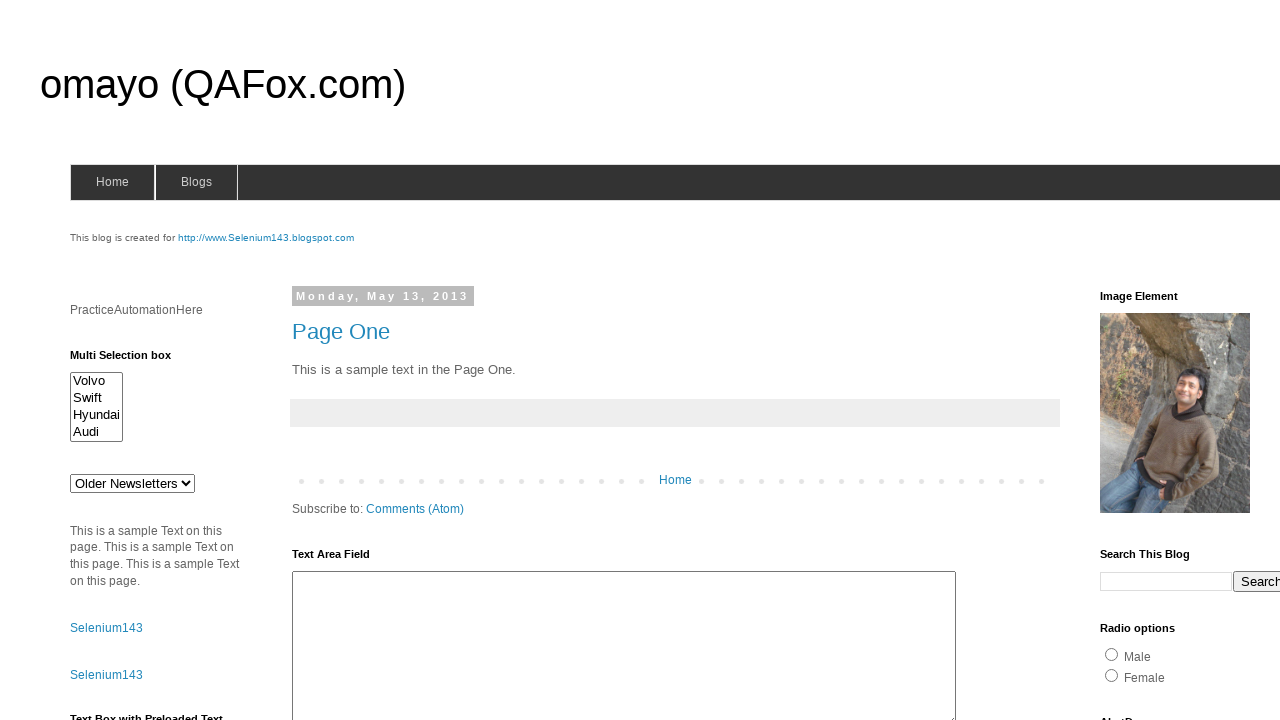

Printed text content to console
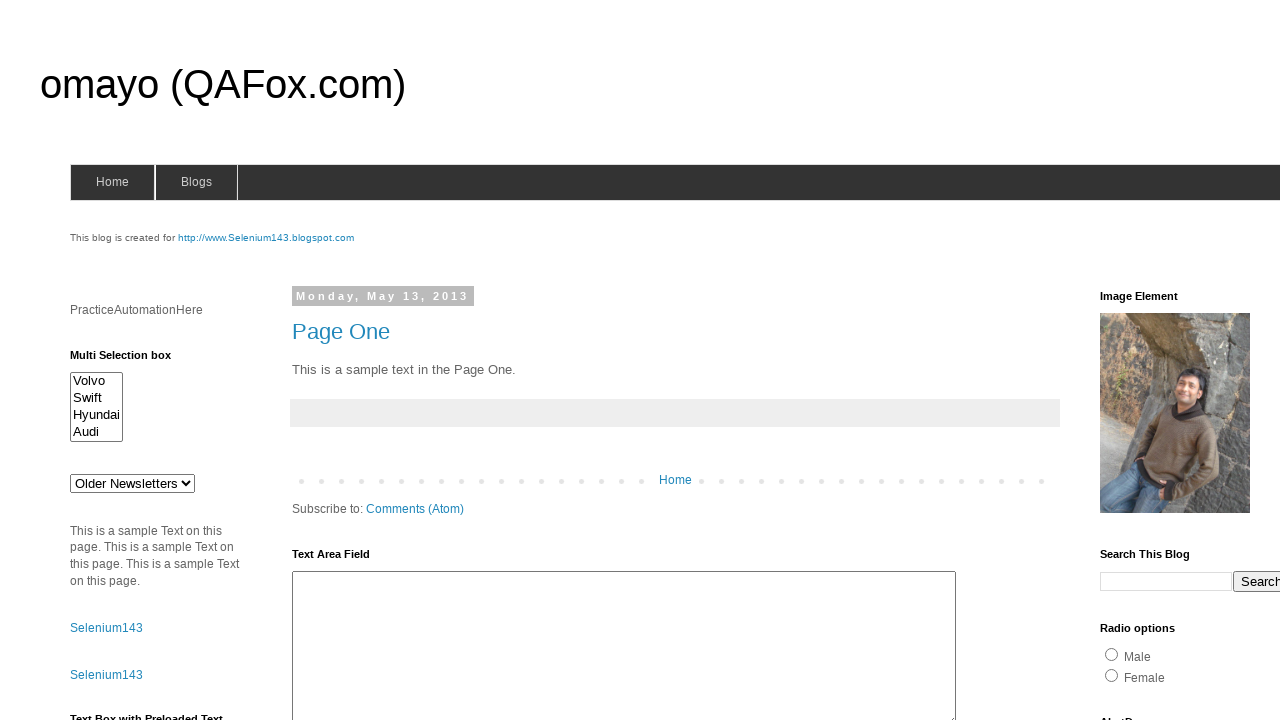

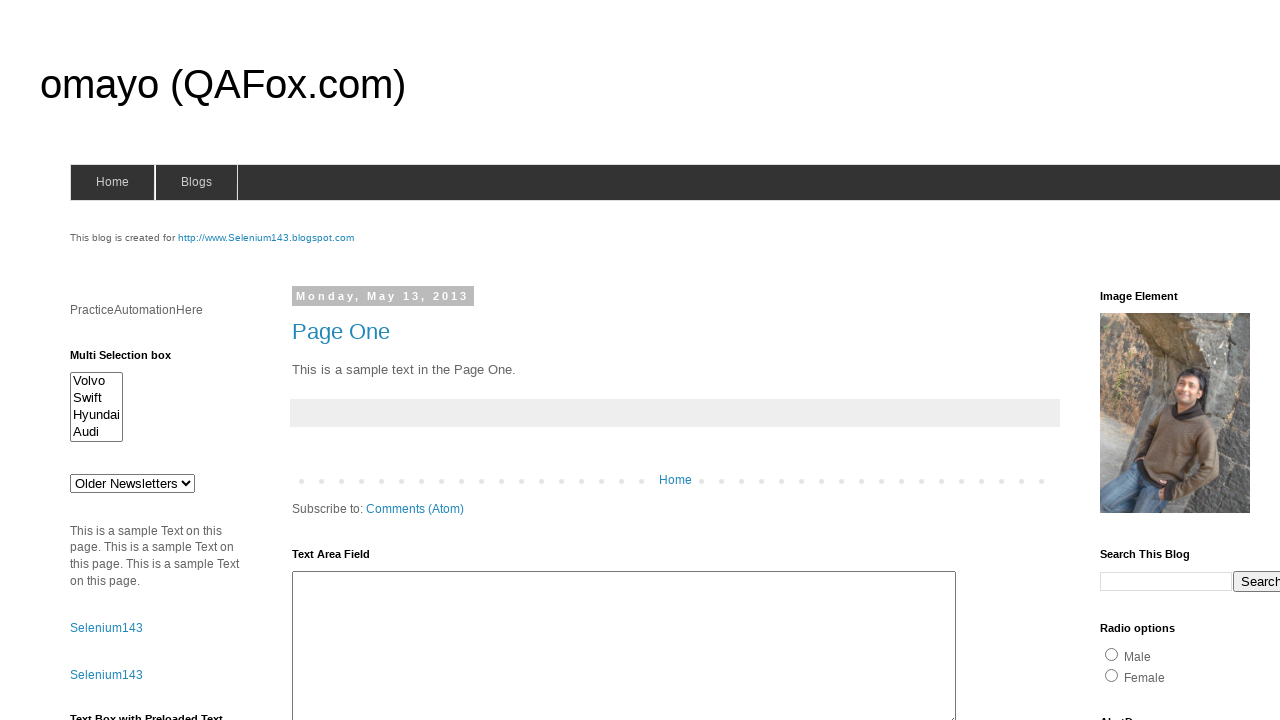